Tests the ability to add a timer widget by clicking the "Add timer" button on a Vue-based timer application.

Starting URL: https://lejonmanen.github.io/timer-vue/

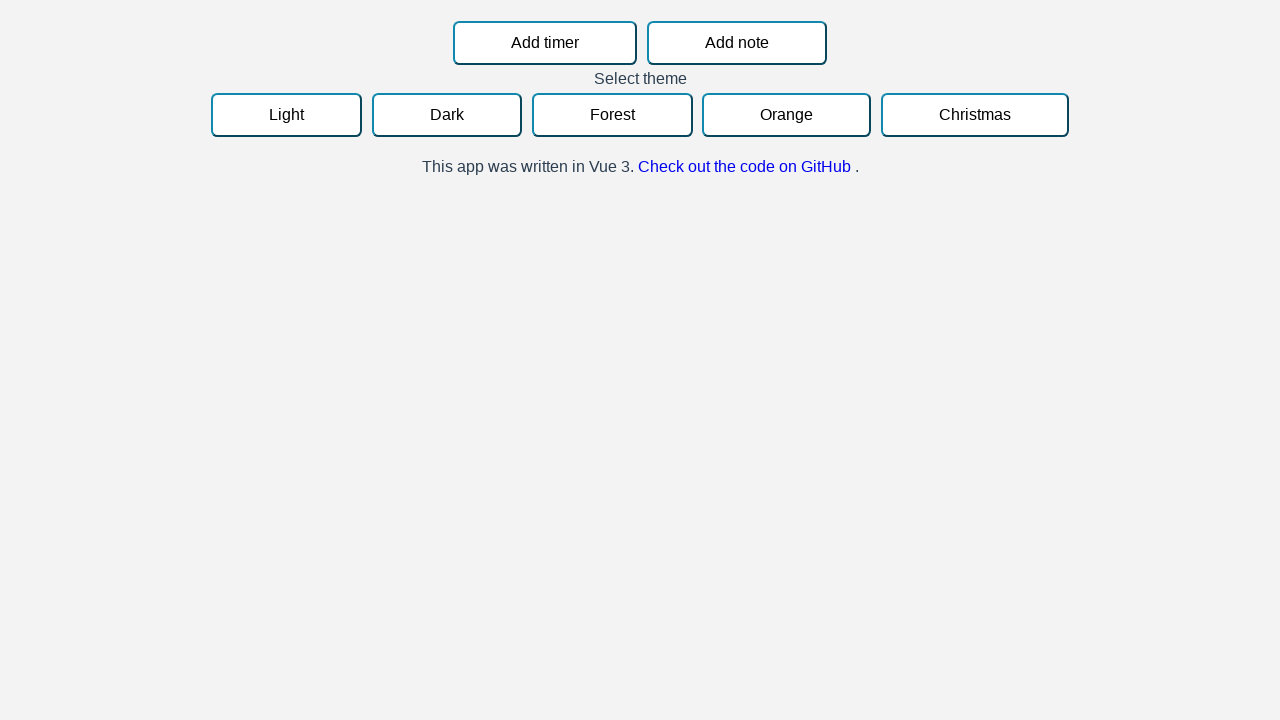

Clicked 'Add timer' button to create a new timer widget at (545, 43) on internal:role=button[name="Add timer"i]
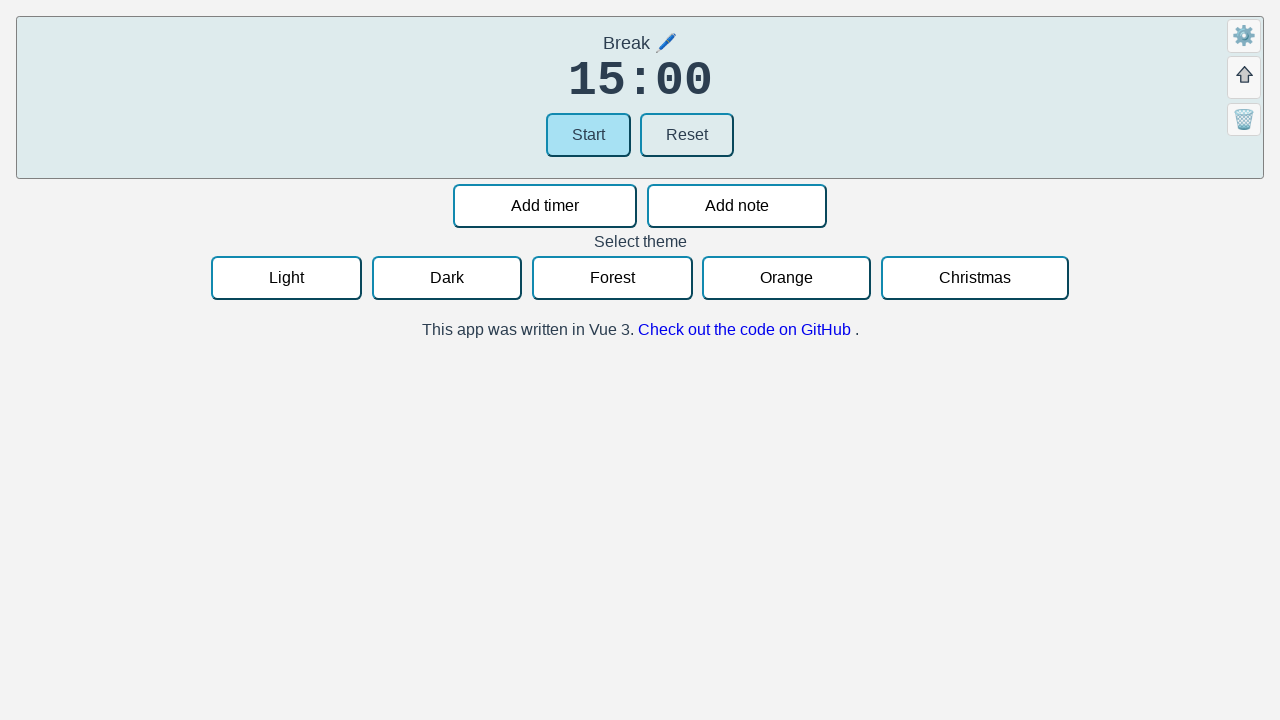

Waited for timer widget to be added and UI to update
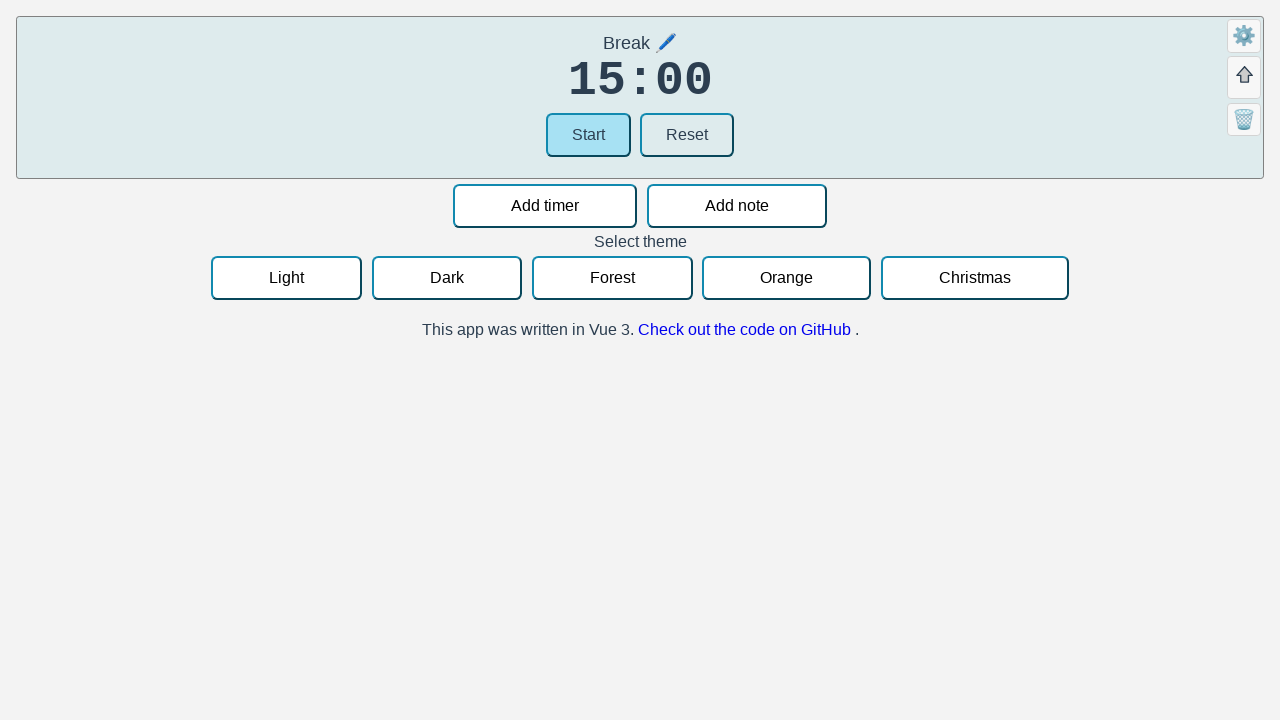

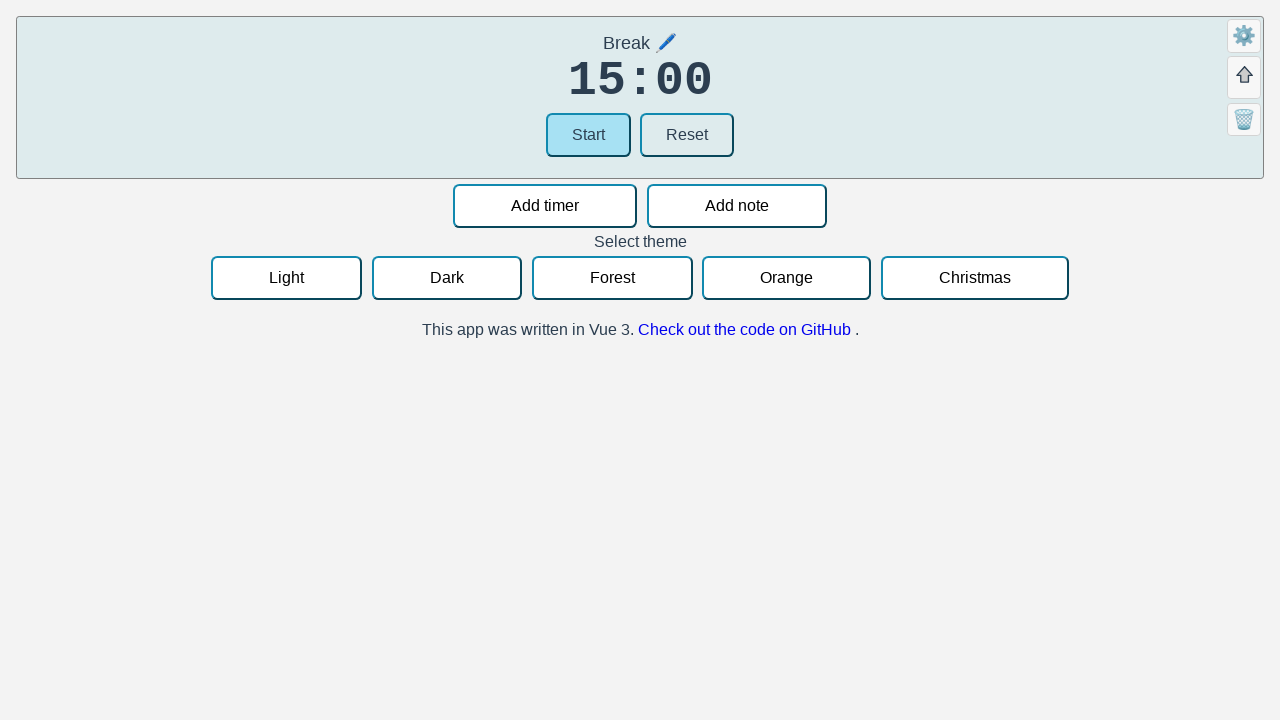